Tests JavaScript alert handling by clicking a button that triggers a timed alert, waiting for the alert to appear, and accepting it

Starting URL: https://demoqa.com/alerts

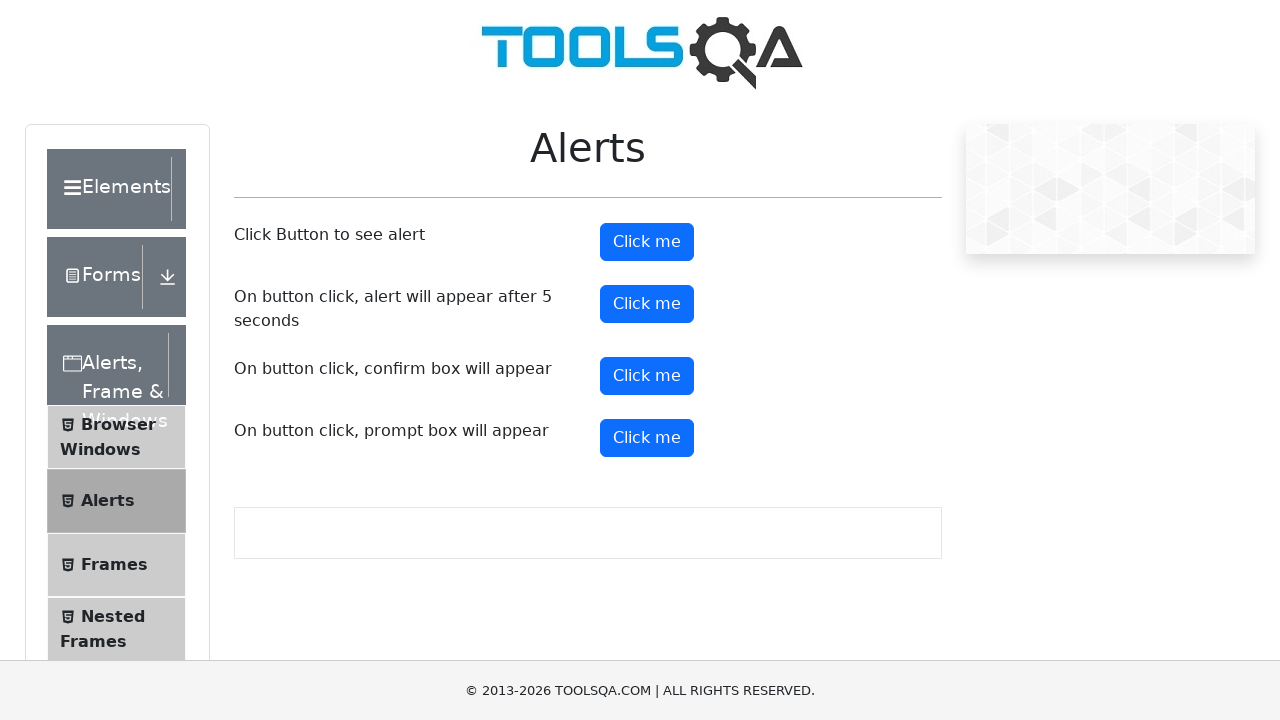

Clicked the timer alert button at (647, 304) on #timerAlertButton
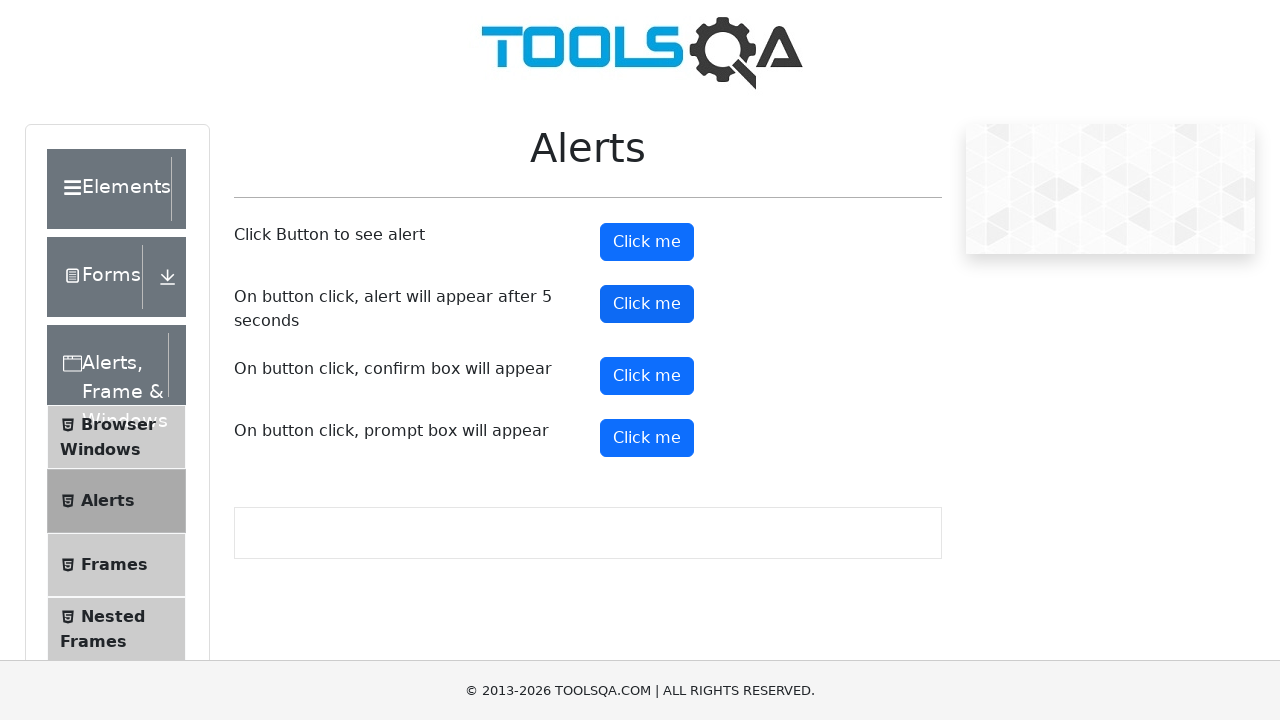

Set up dialog handler to accept alerts
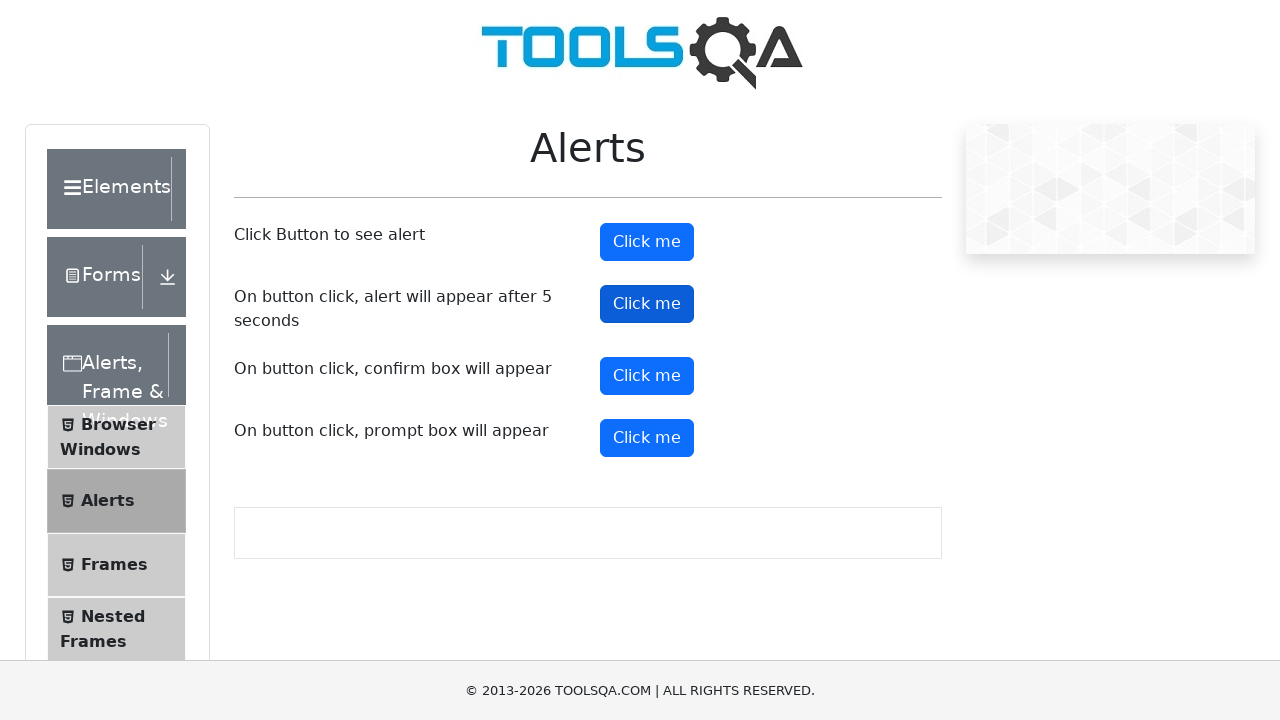

Waited for timed alert to appear and be handled (6 second delay)
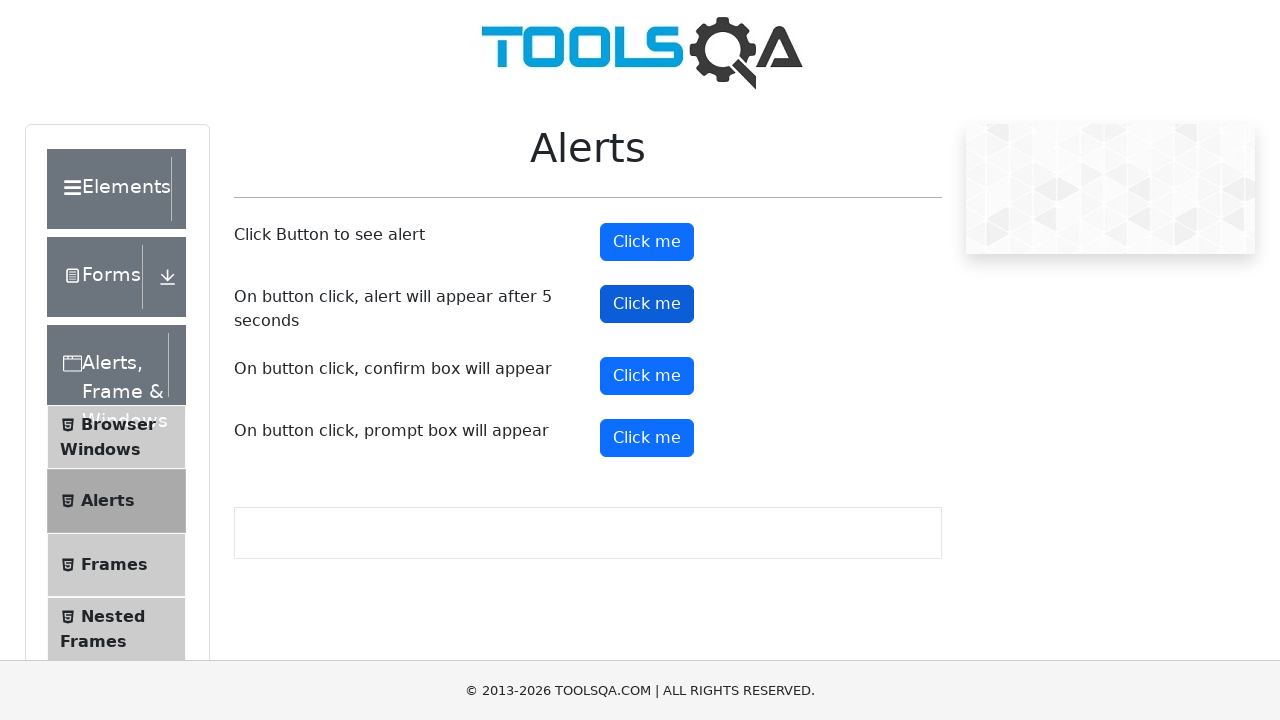

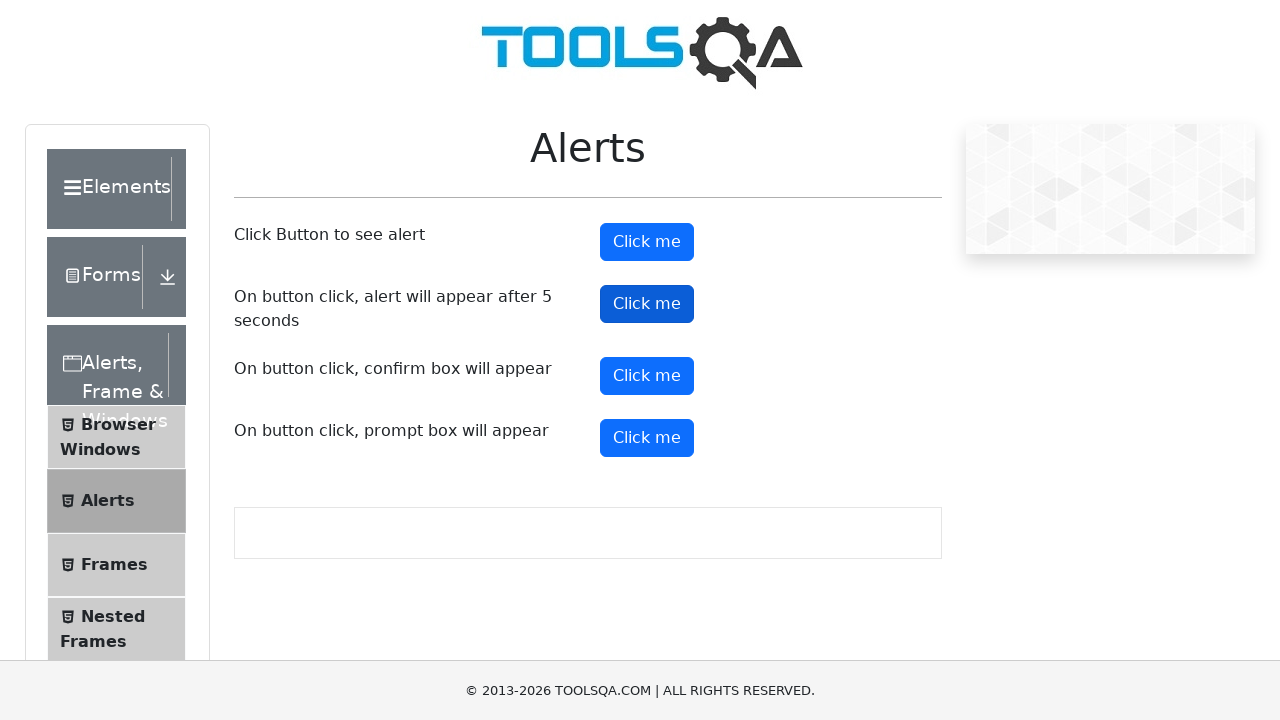